Tests JavaScript Prompt Alert functionality by clicking the JS Prompt button, entering text in the prompt, accepting it, and verifying the entered text appears in the result

Starting URL: http://the-internet.herokuapp.com/javascript_alerts

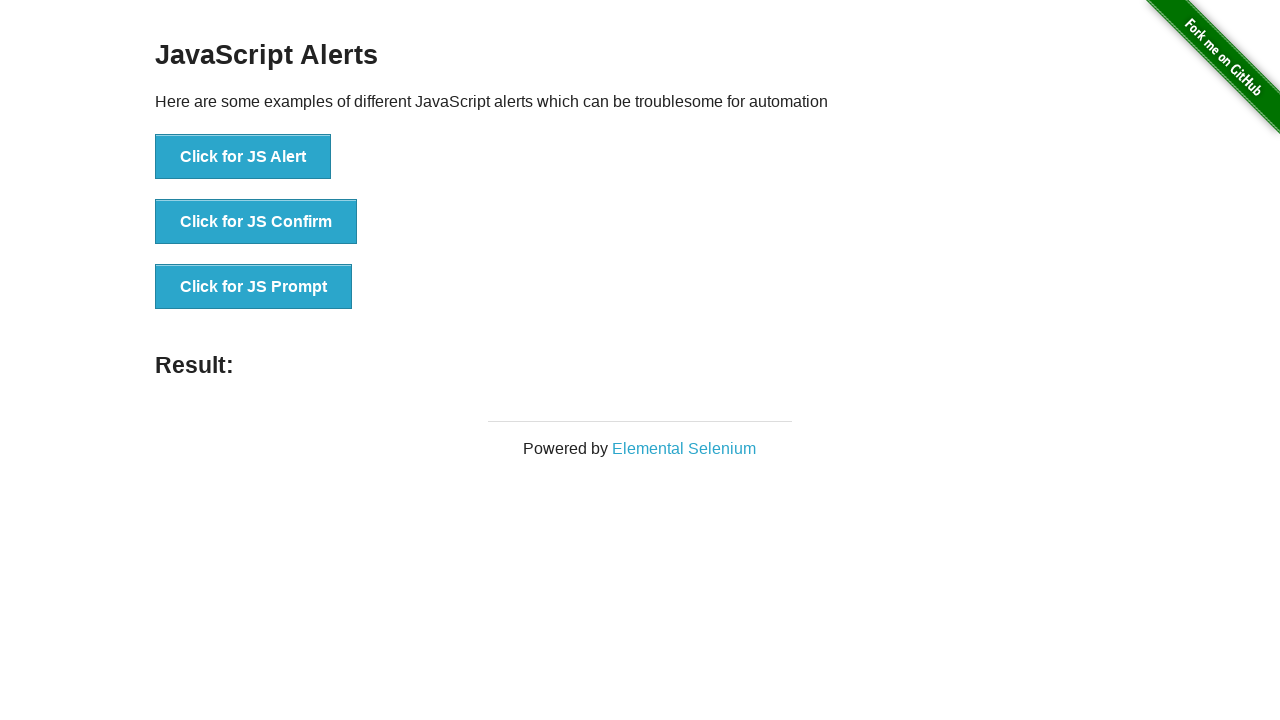

Set up dialog handler to accept prompt with text 'Hello from Playwright test!'
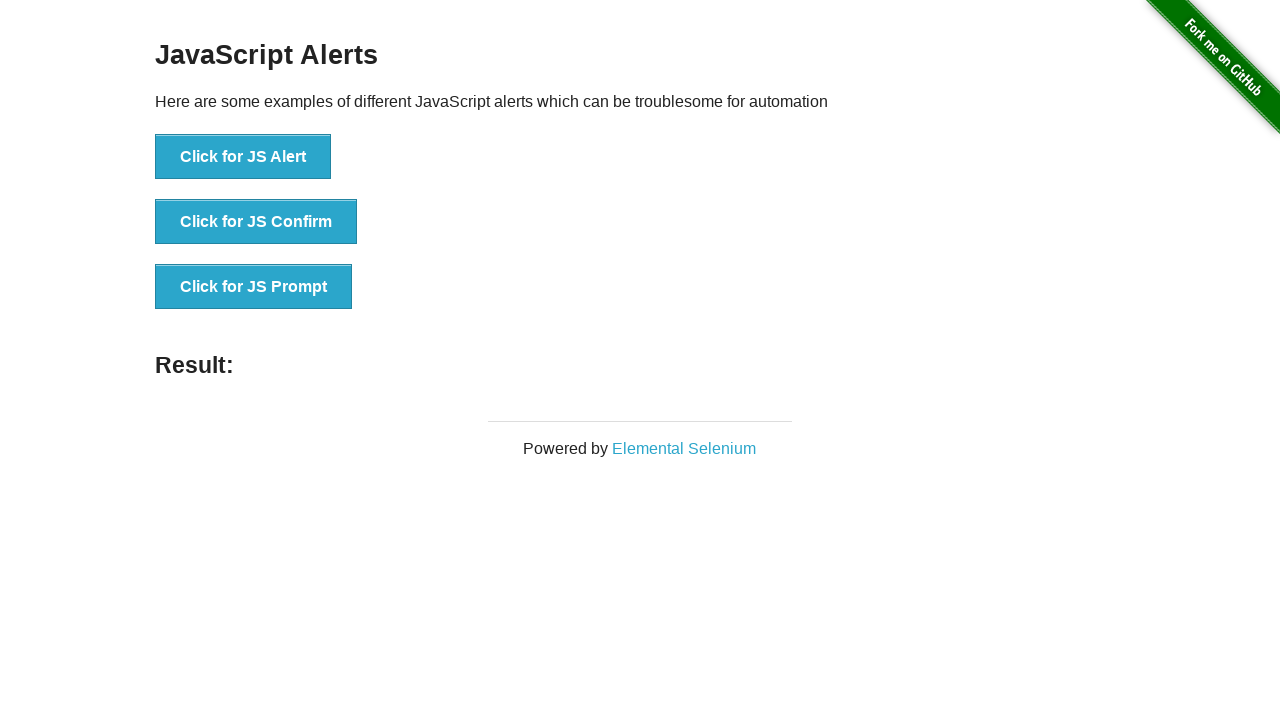

Clicked the JS Prompt button at (254, 287) on xpath=//button[@onclick='jsPrompt()']
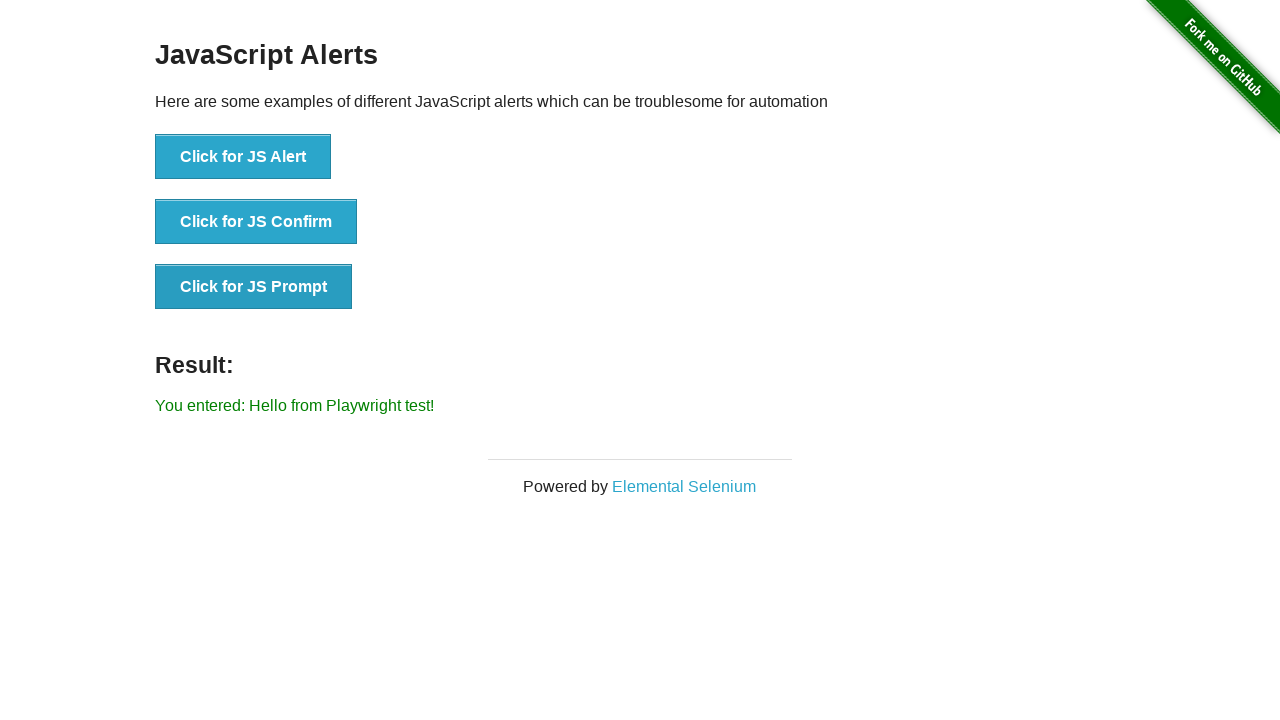

Waited for result element to appear
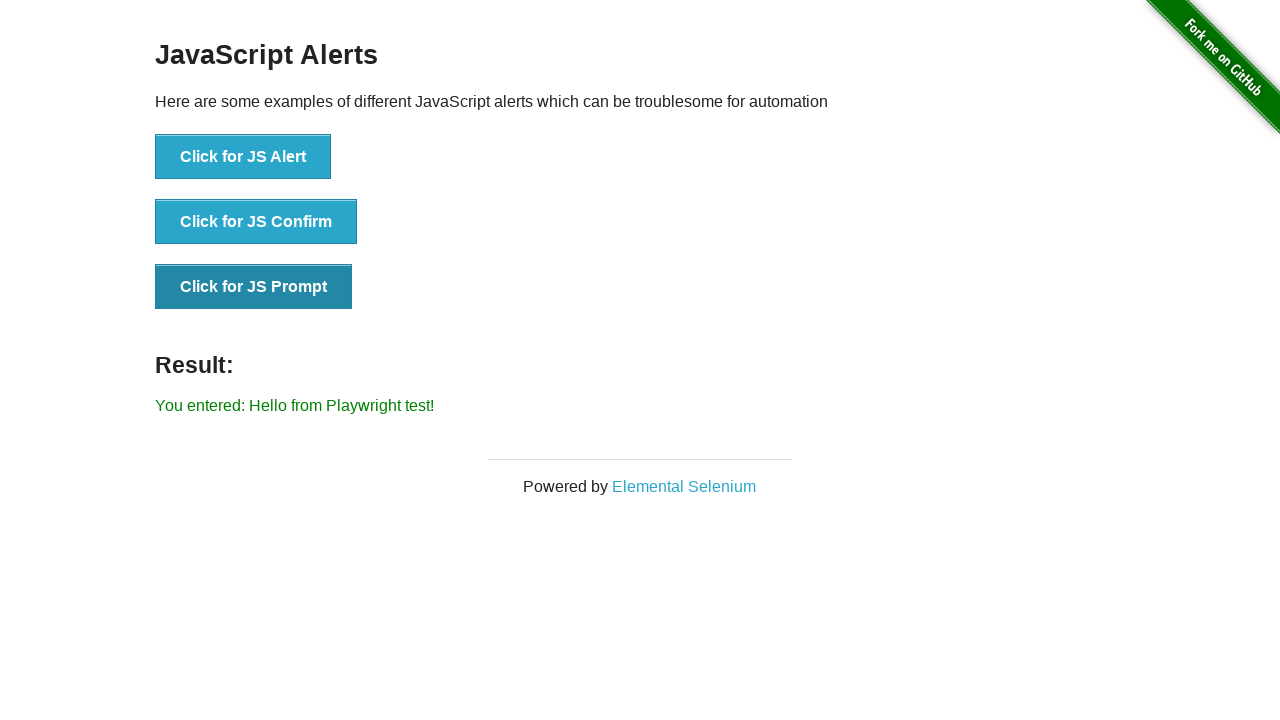

Retrieved result text from the result element
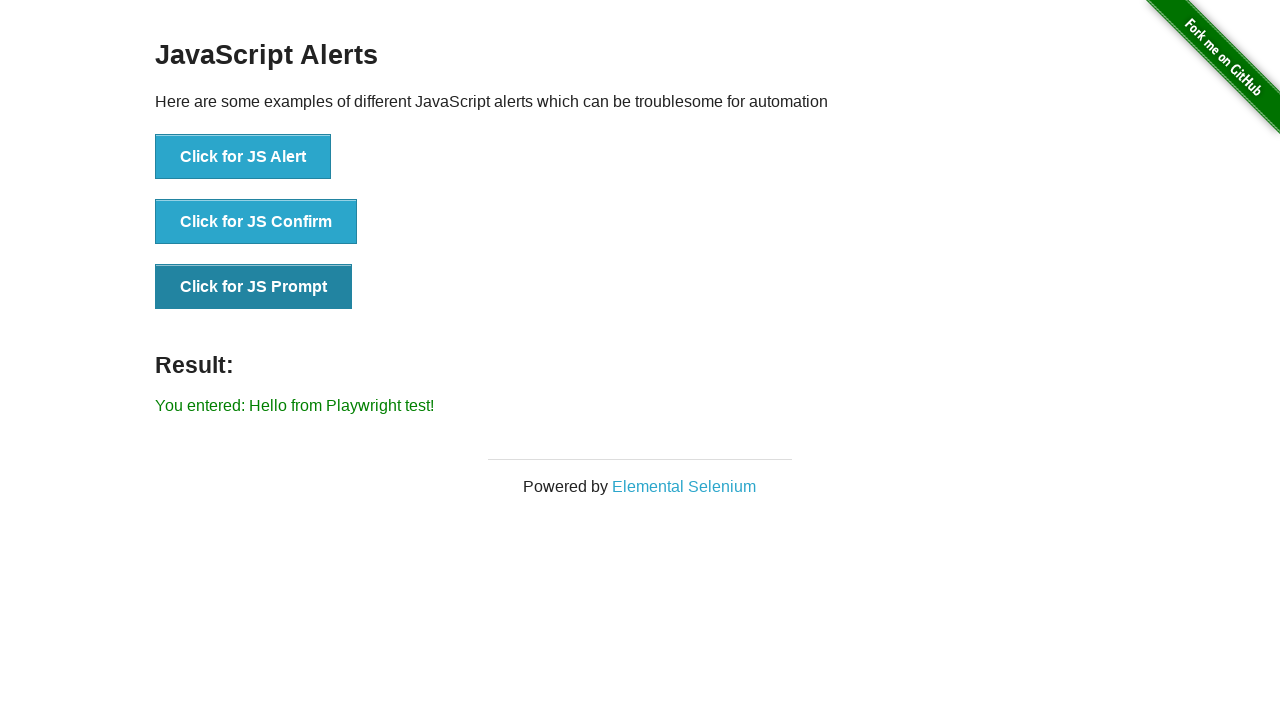

Verified result text matches expected prompt input: 'You entered: Hello from Playwright test!'
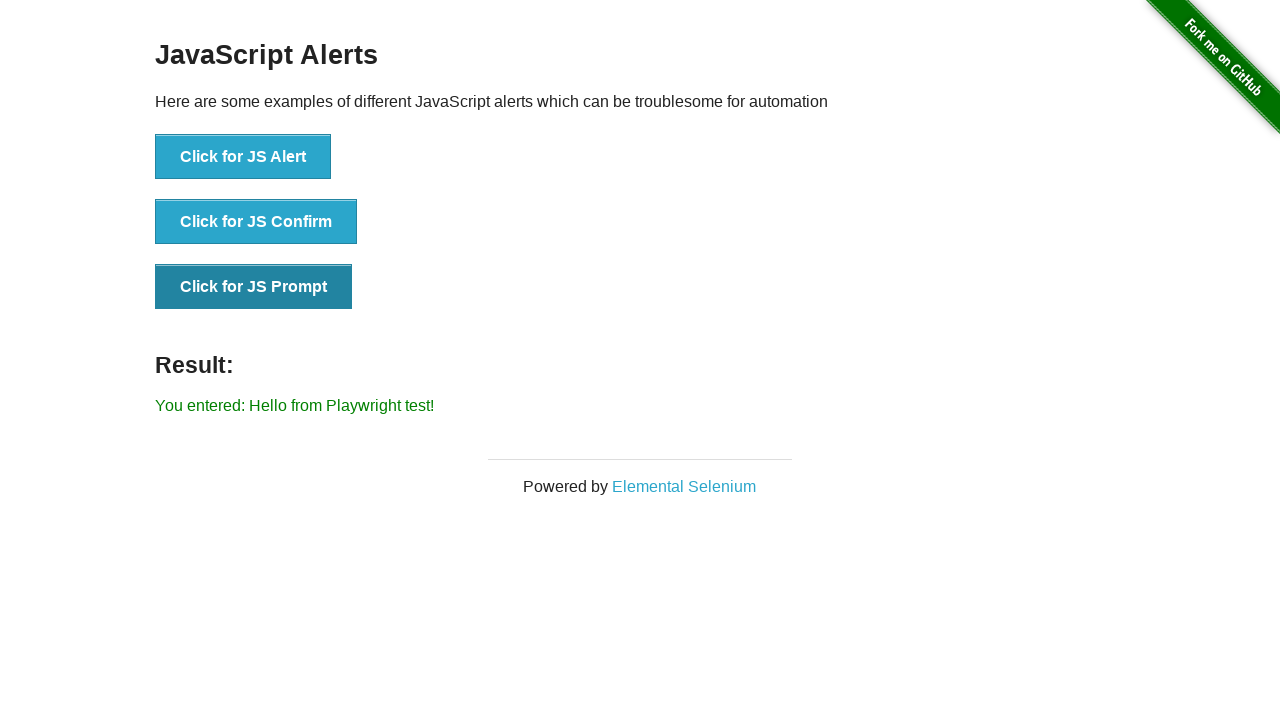

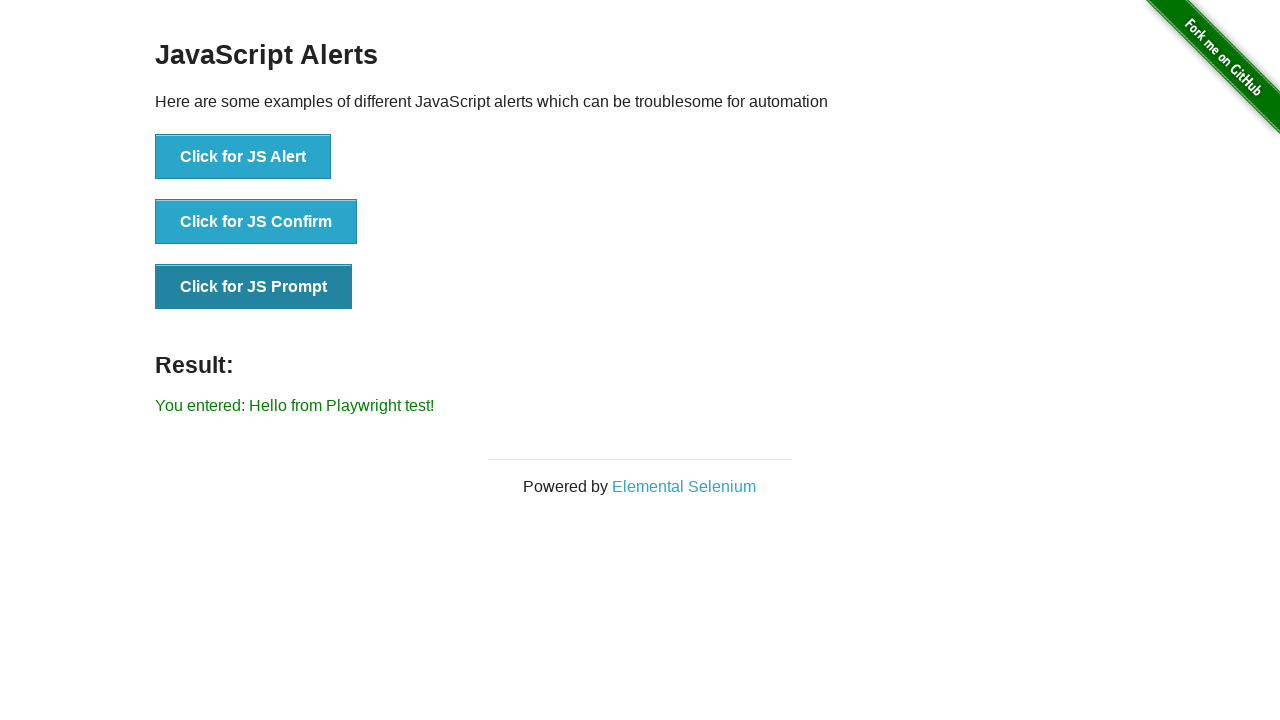